Navigates to the Syntax Projects website, maximizes the browser window, and verifies the page loads by checking the URL and title are accessible.

Starting URL: https://www.syntaxprojects.com/

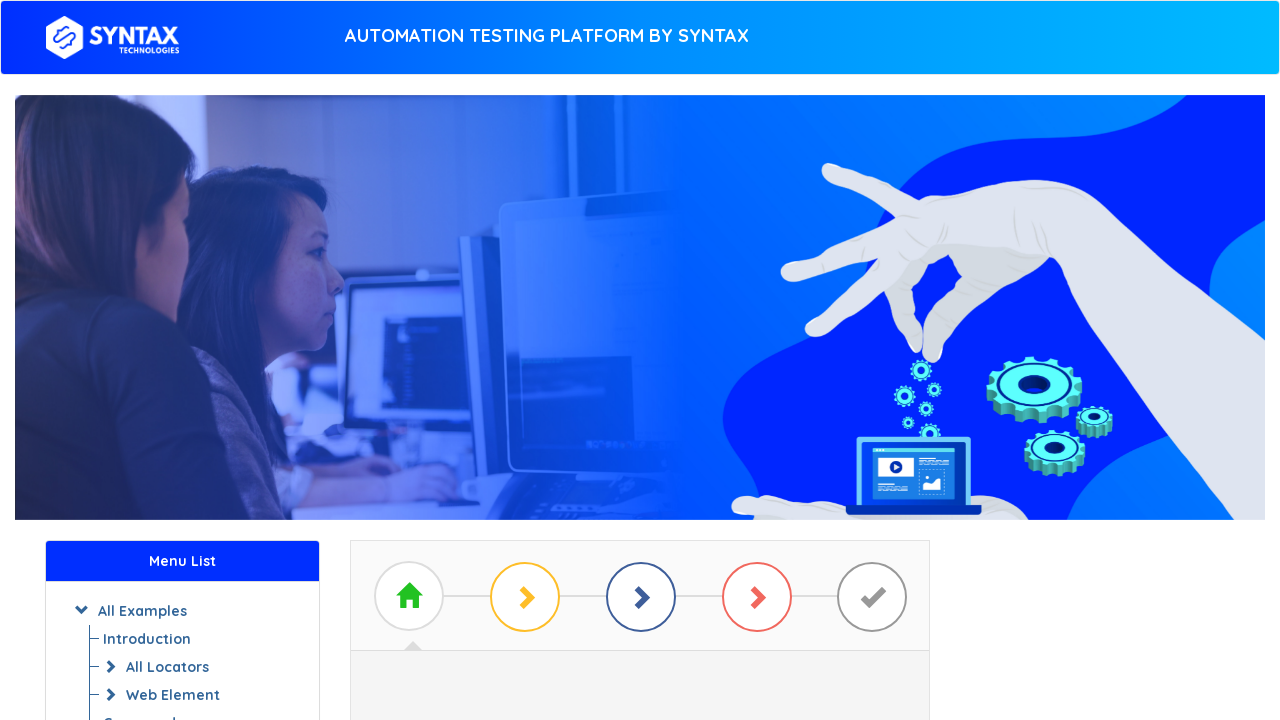

Set browser viewport to 1920x1080
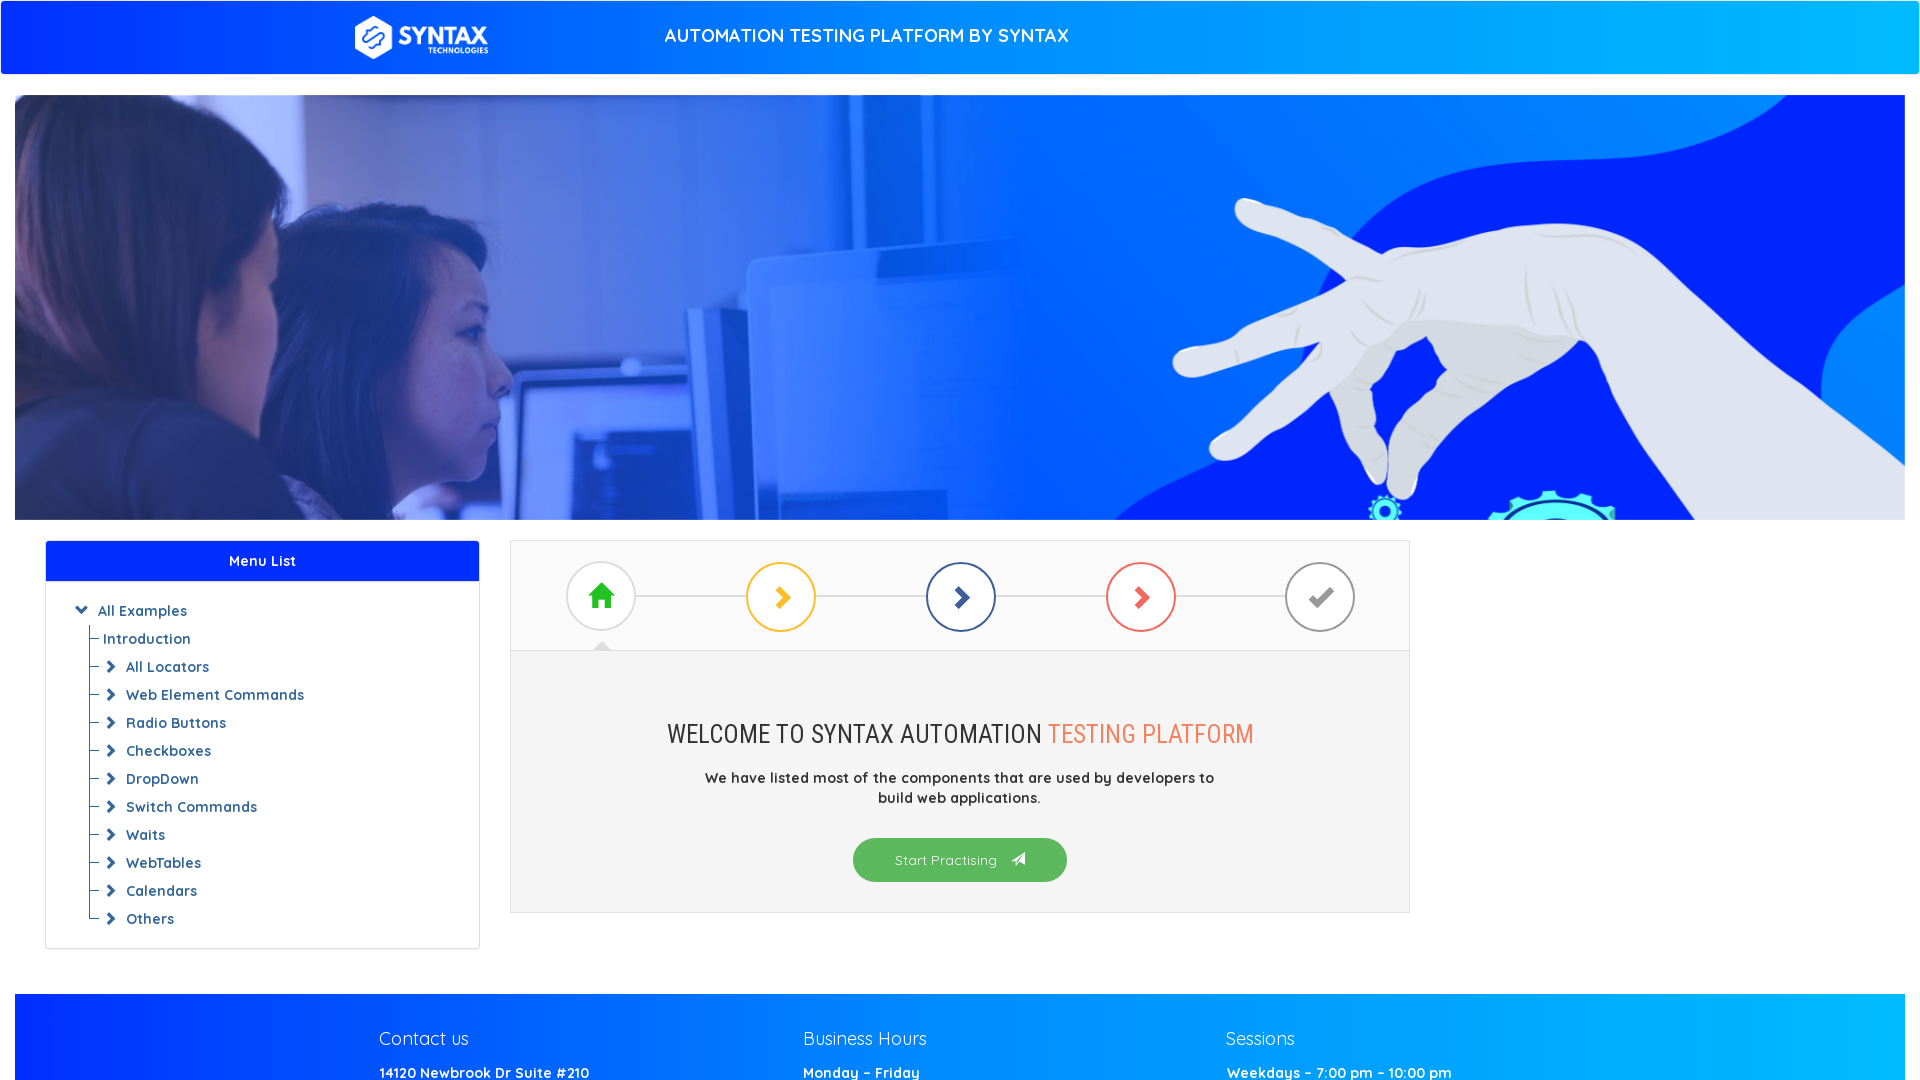

Page DOM content loaded
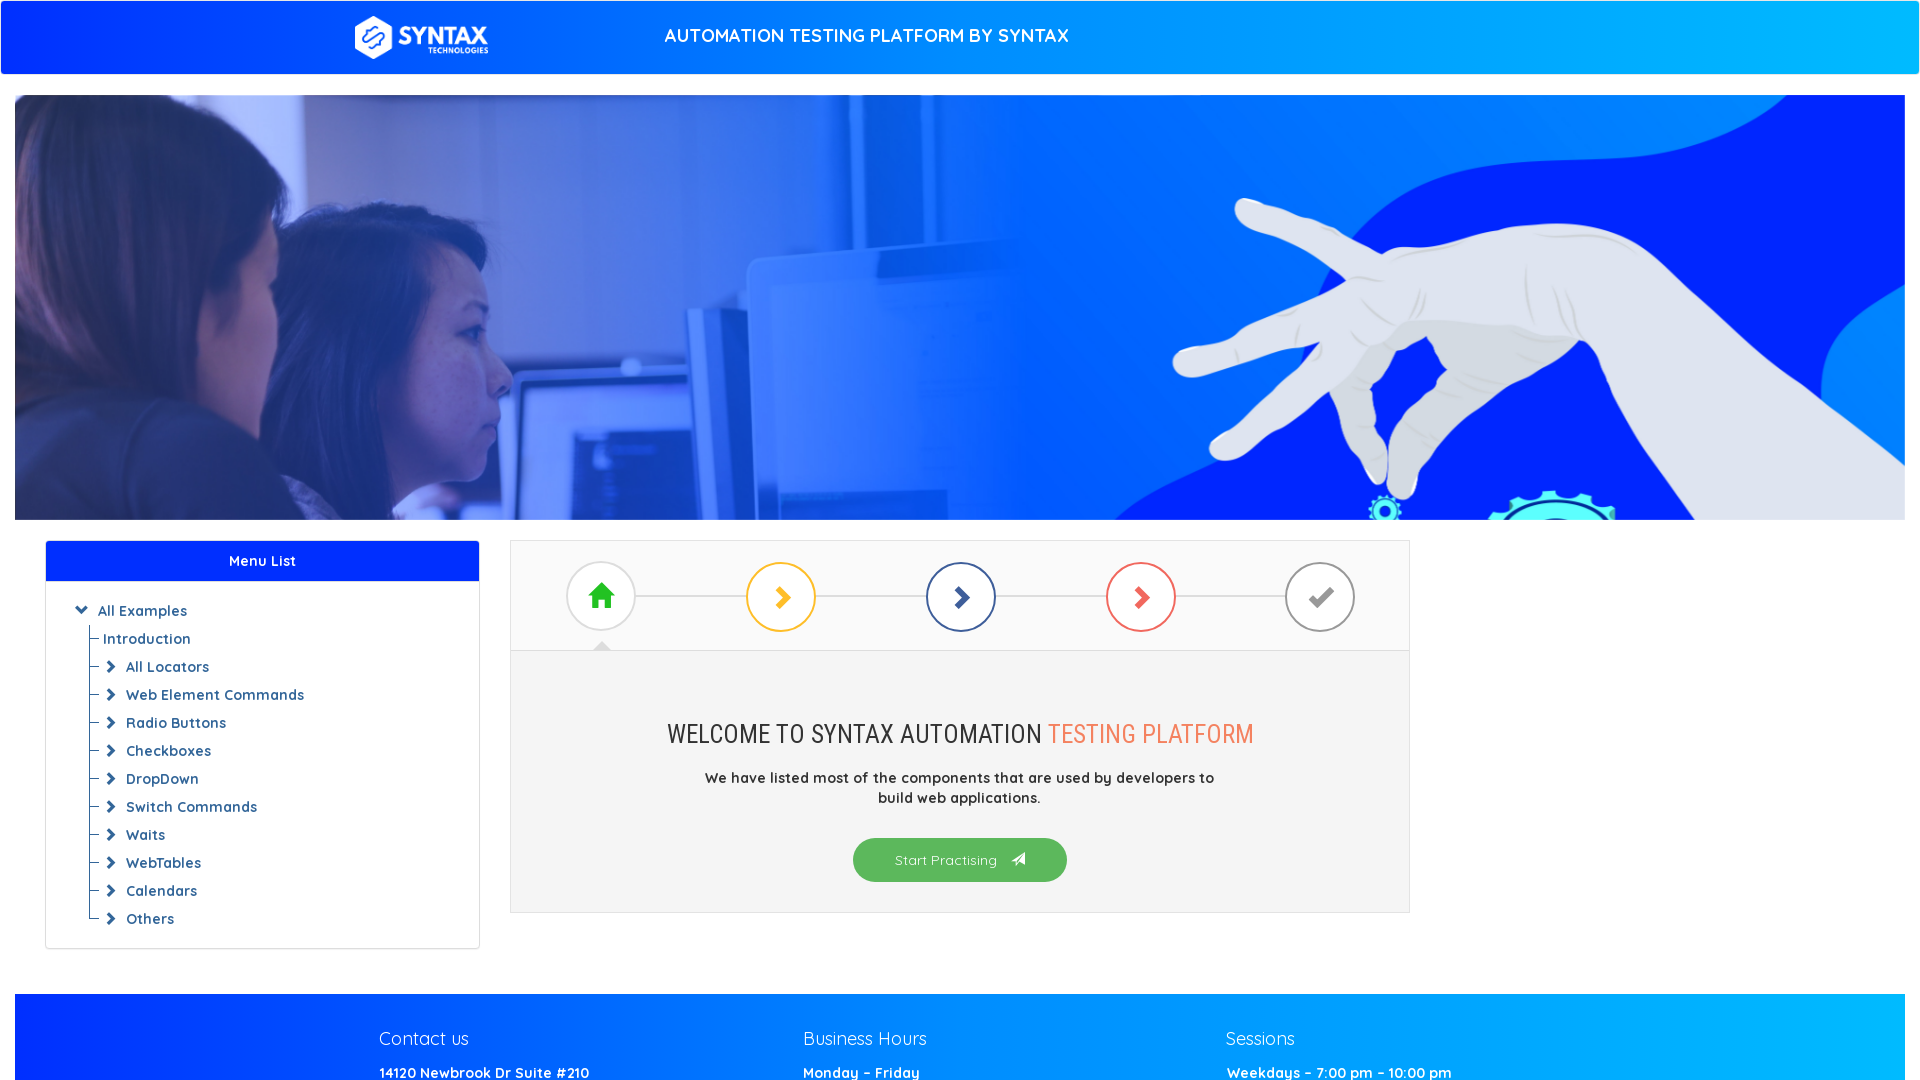

Retrieved current URL: https://www.syntaxprojects.com/
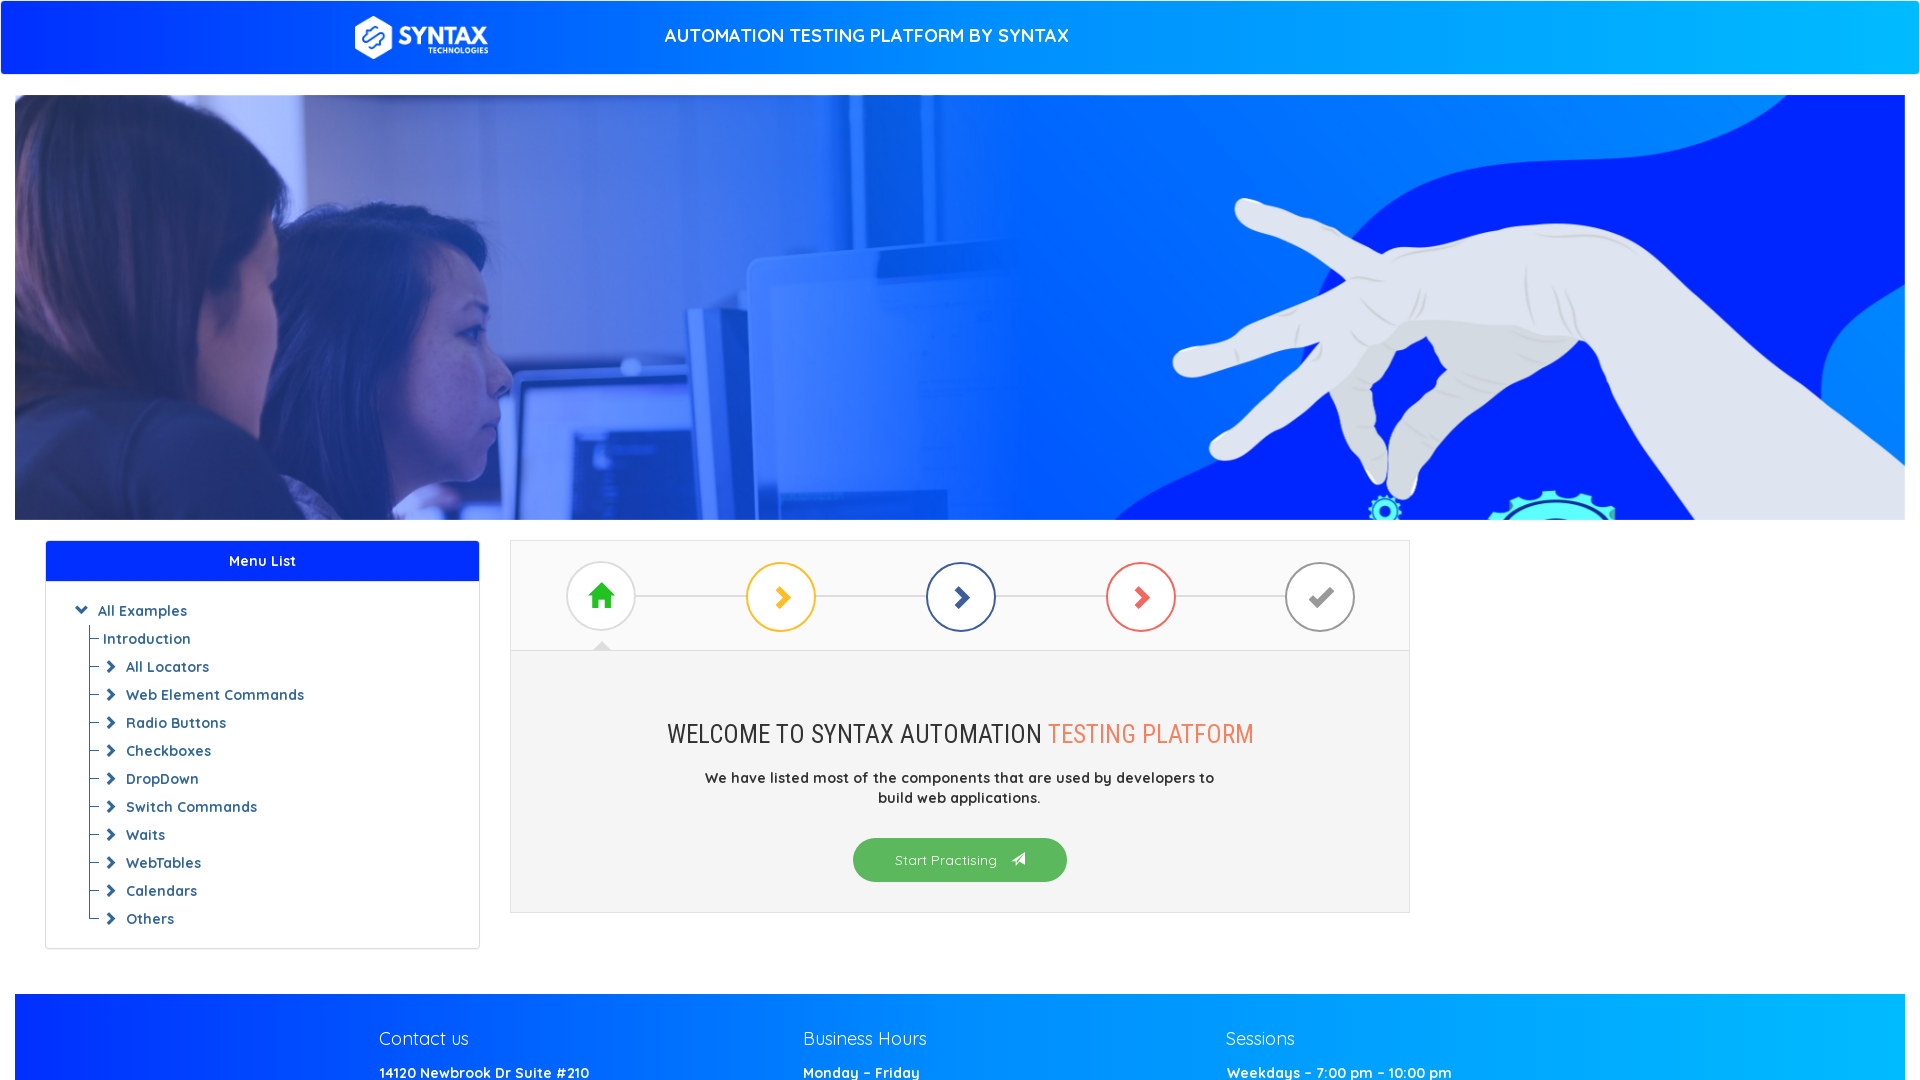

Retrieved page title: Syntax - Website to practice Syntax Automation Platform
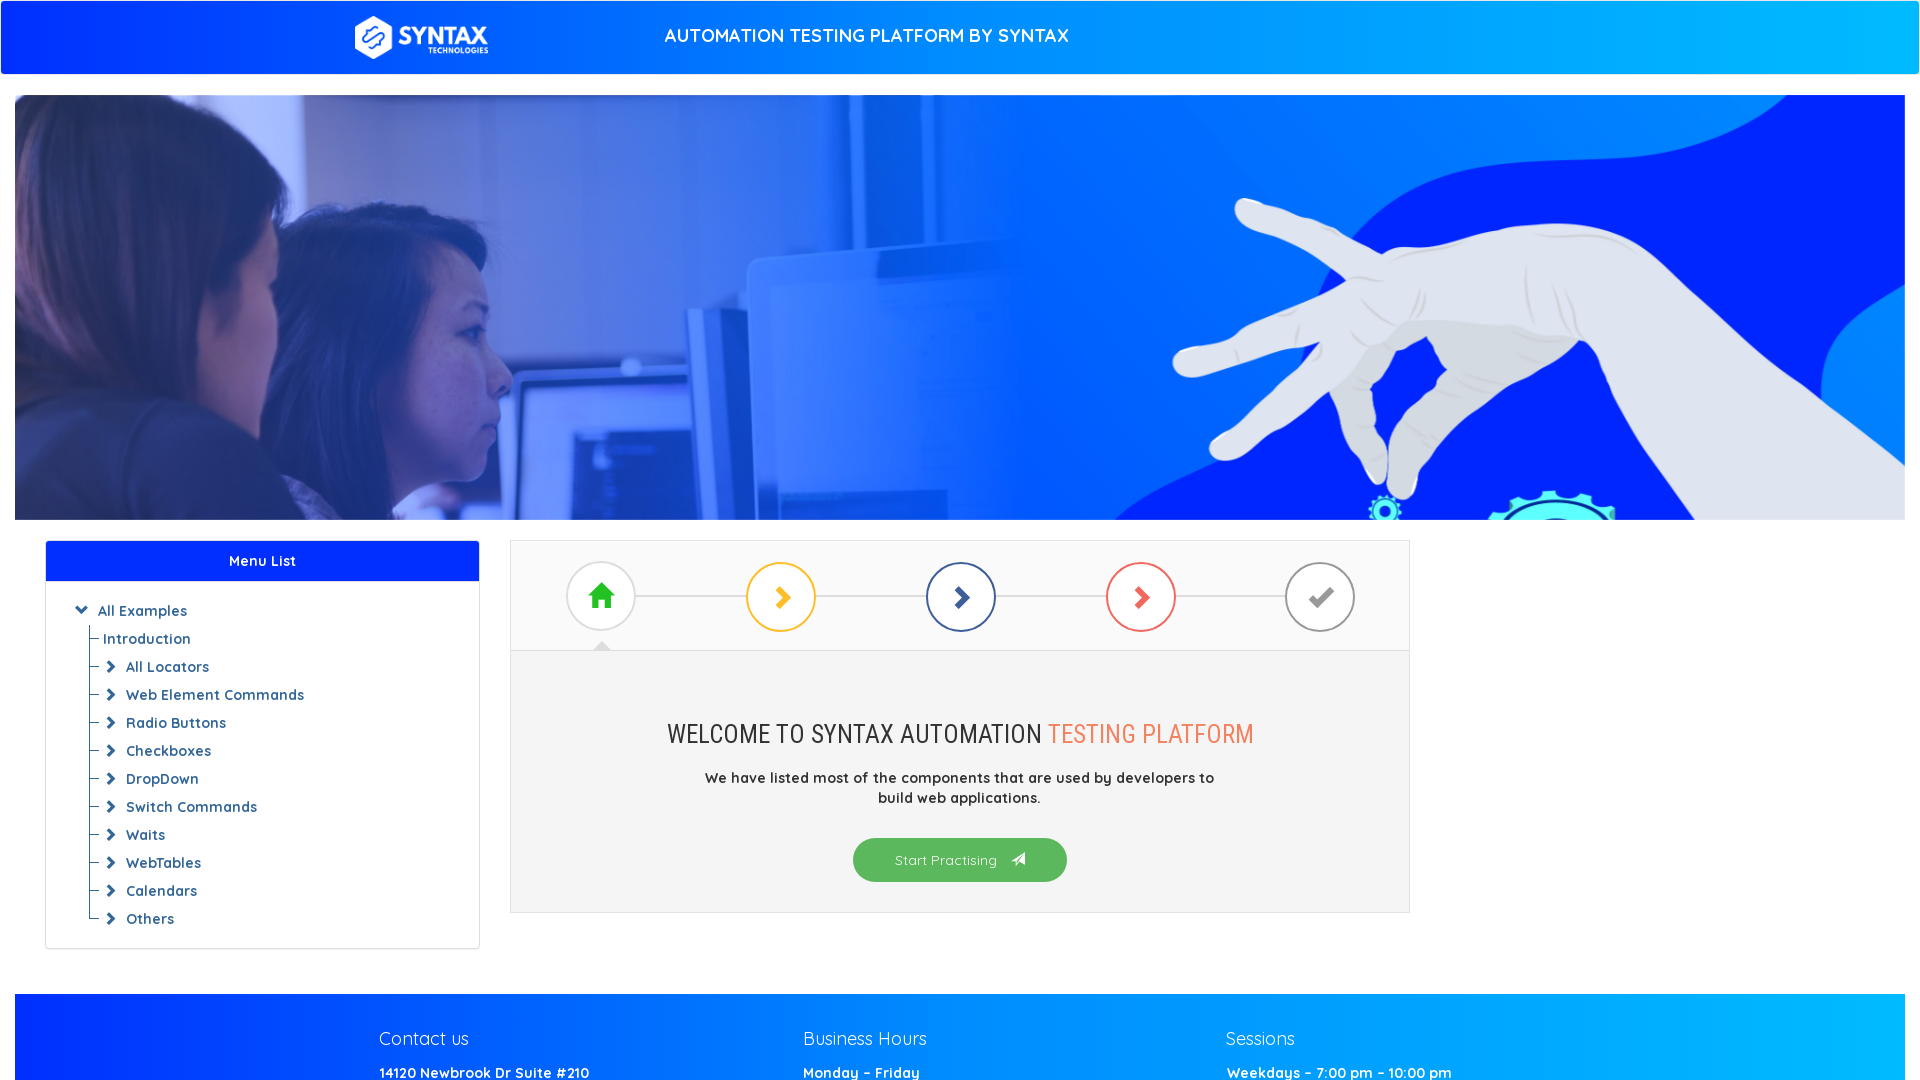

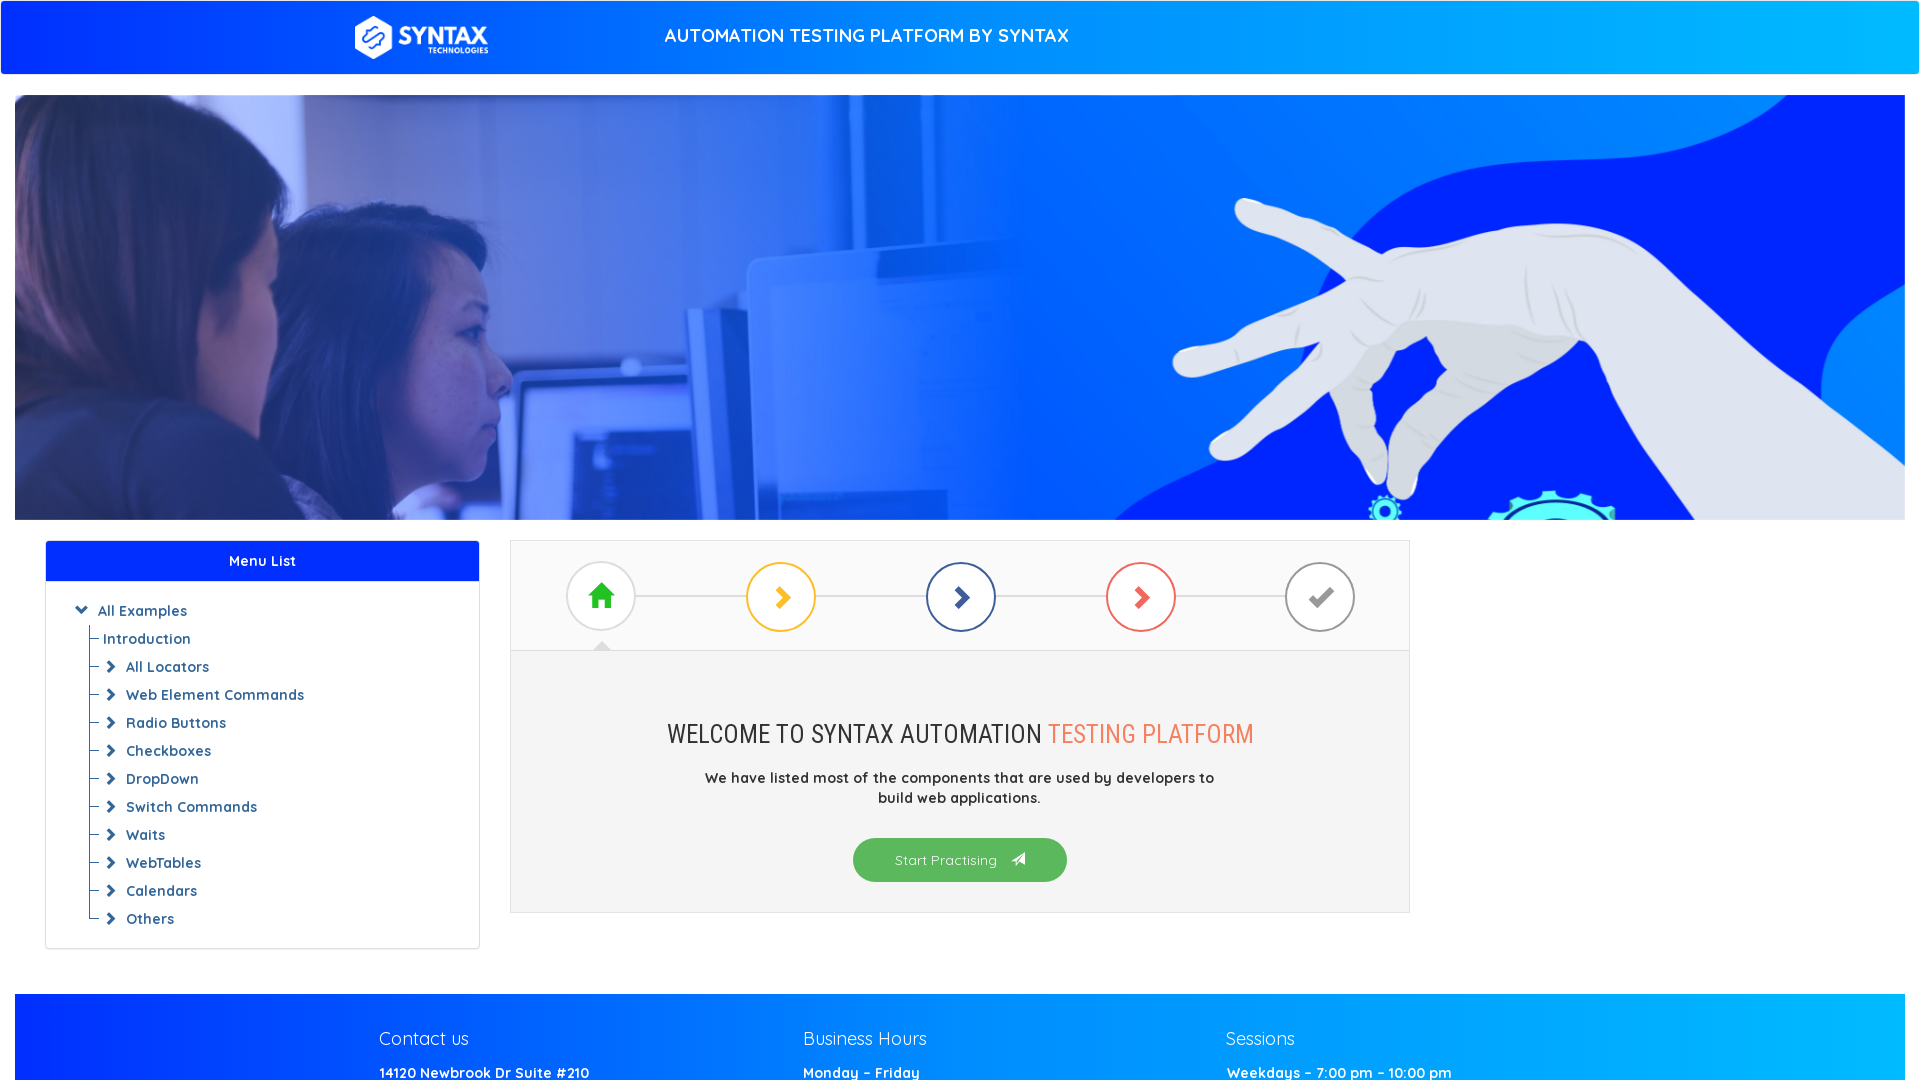